Tests that entering a valid email and clicking the request button displays a success alert message

Starting URL: https://library-app.firebaseapp.com

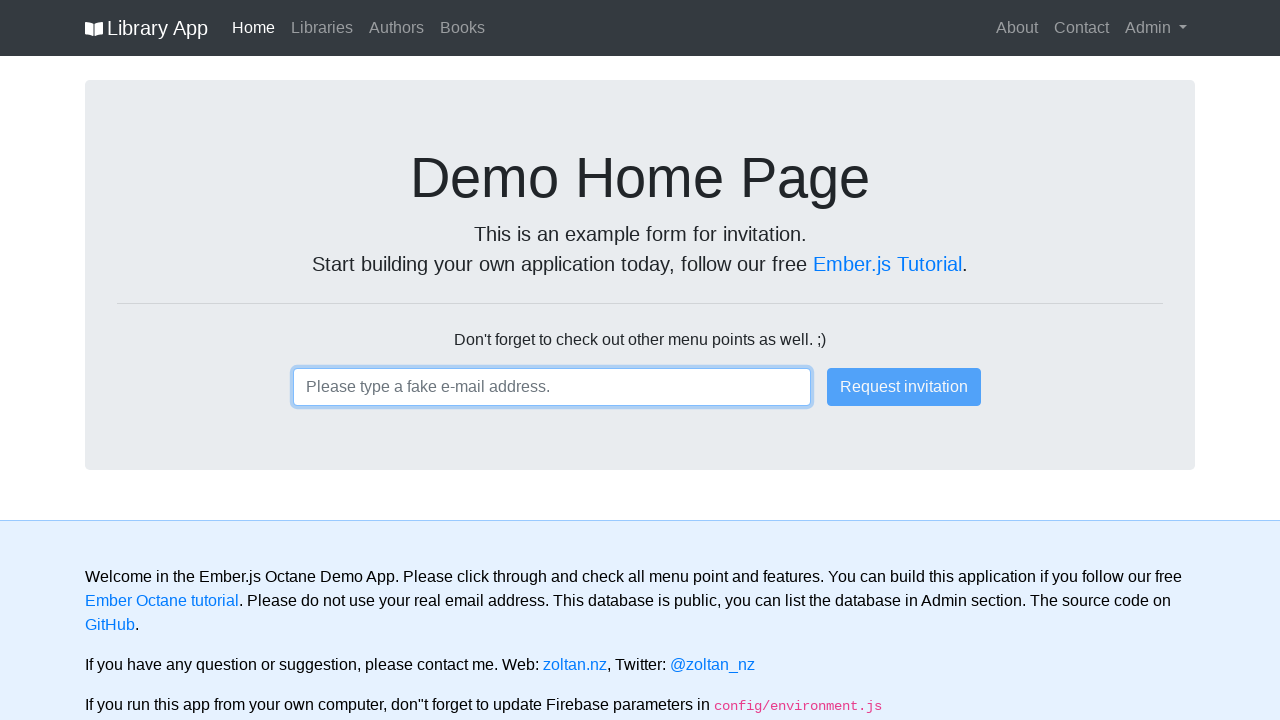

Filled email input with 'user@username.com' on input
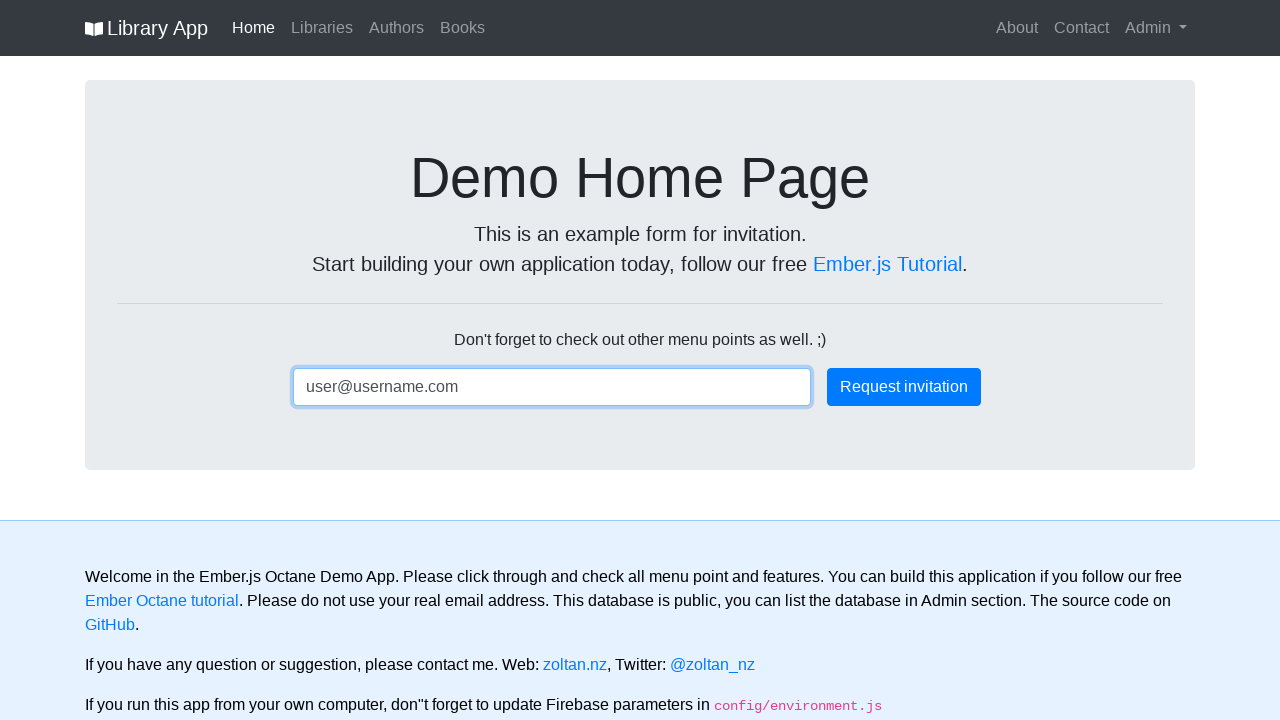

Clicked the request button at (904, 387) on .btn-primary
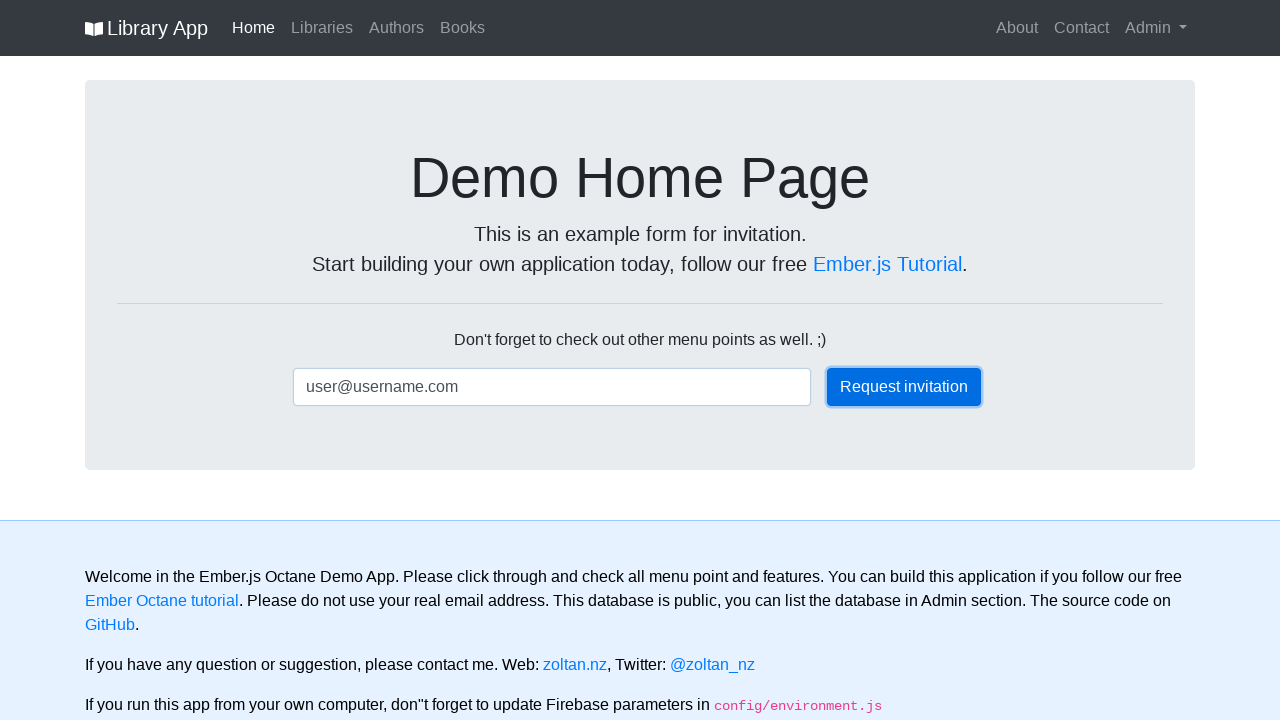

Success alert message appeared
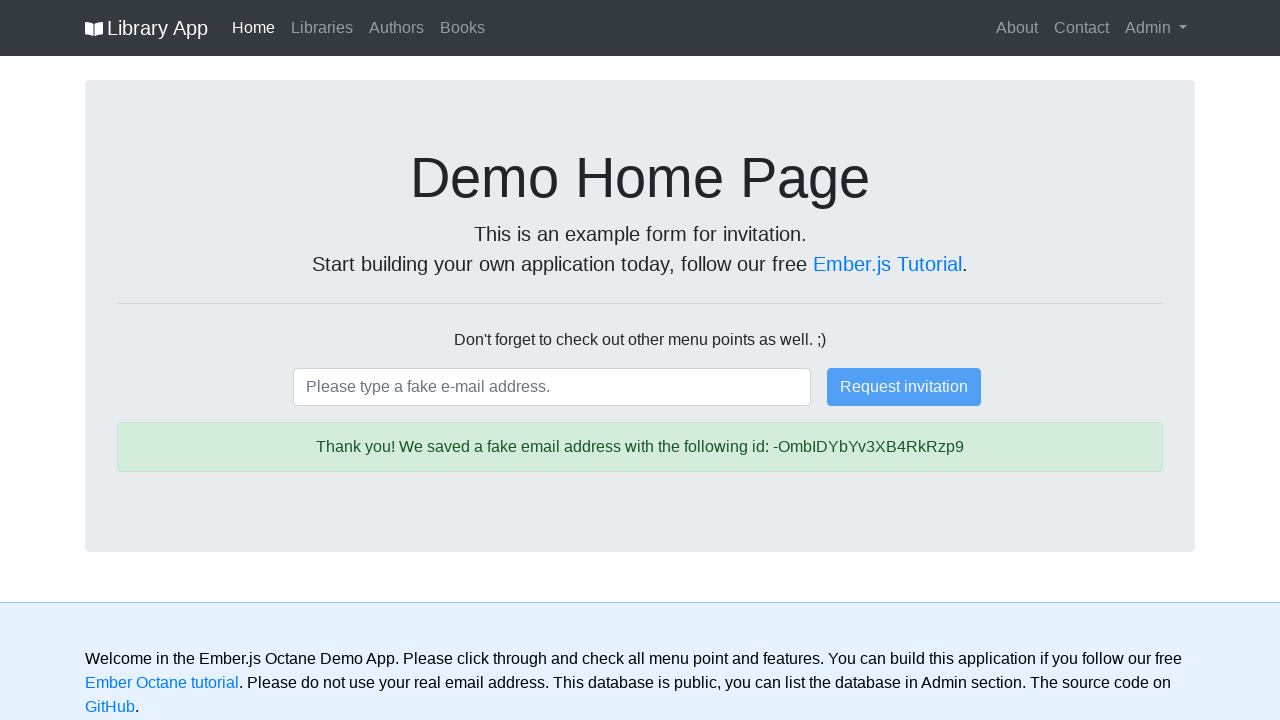

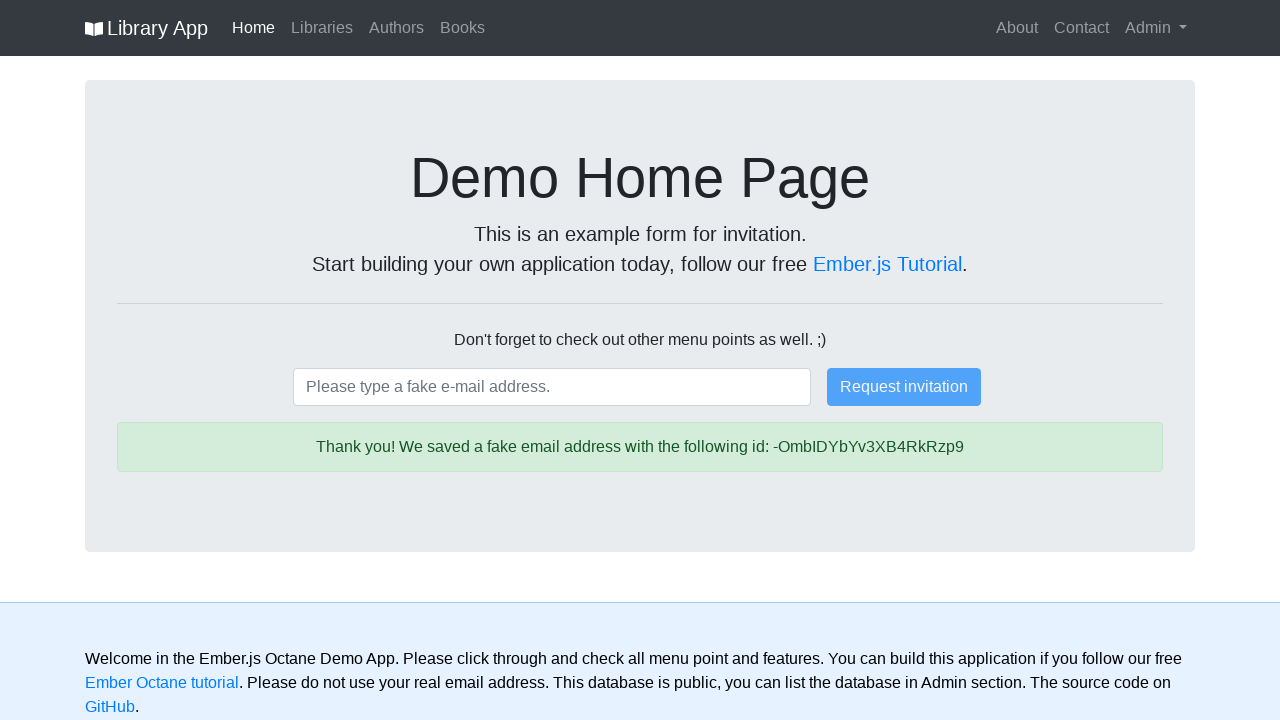